Tests dropdown menu functionality by clicking the dropdown button and selecting an option from the menu

Starting URL: https://omayo.blogspot.com/

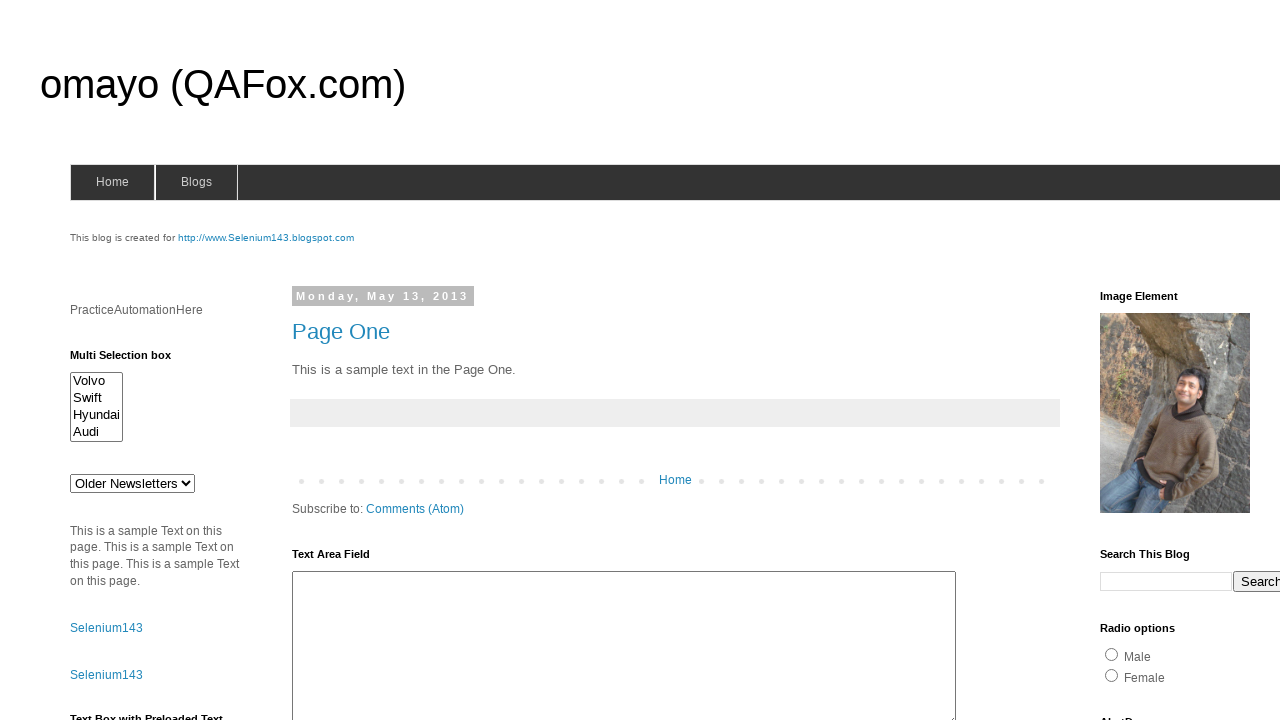

Clicked dropdown button to open menu at (1227, 360) on button.dropbtn
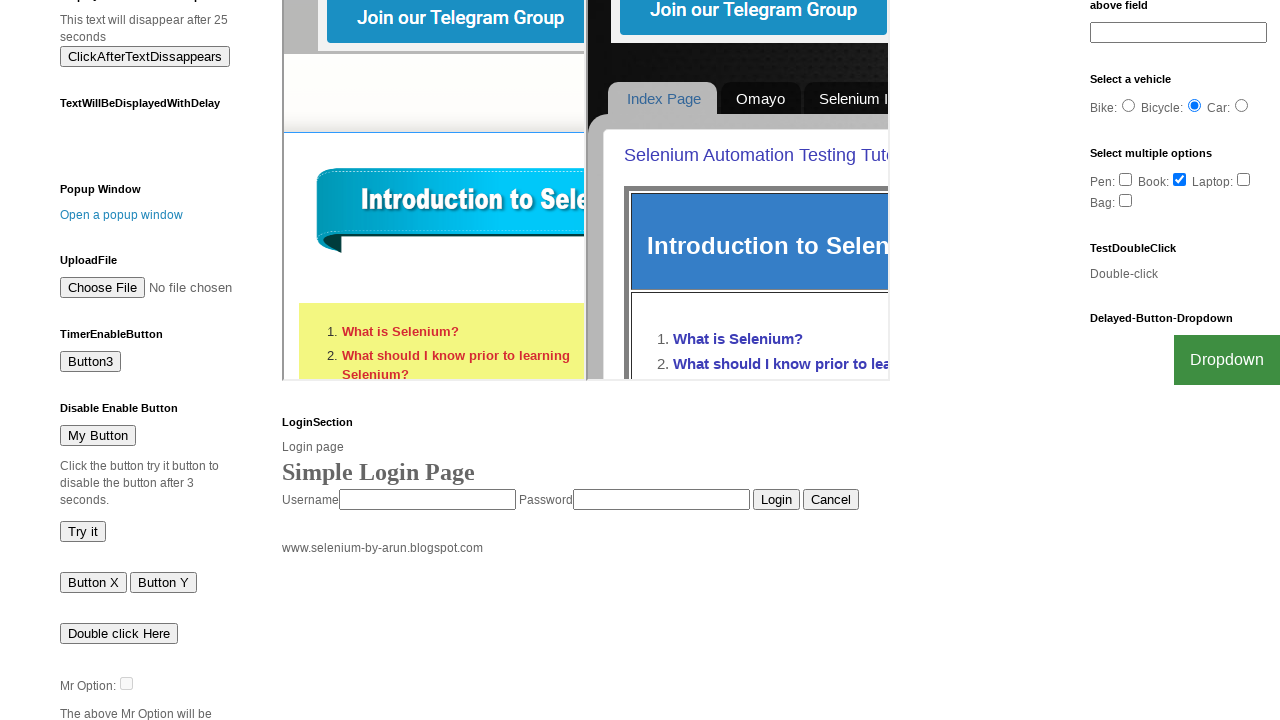

Dropdown menu third option became visible
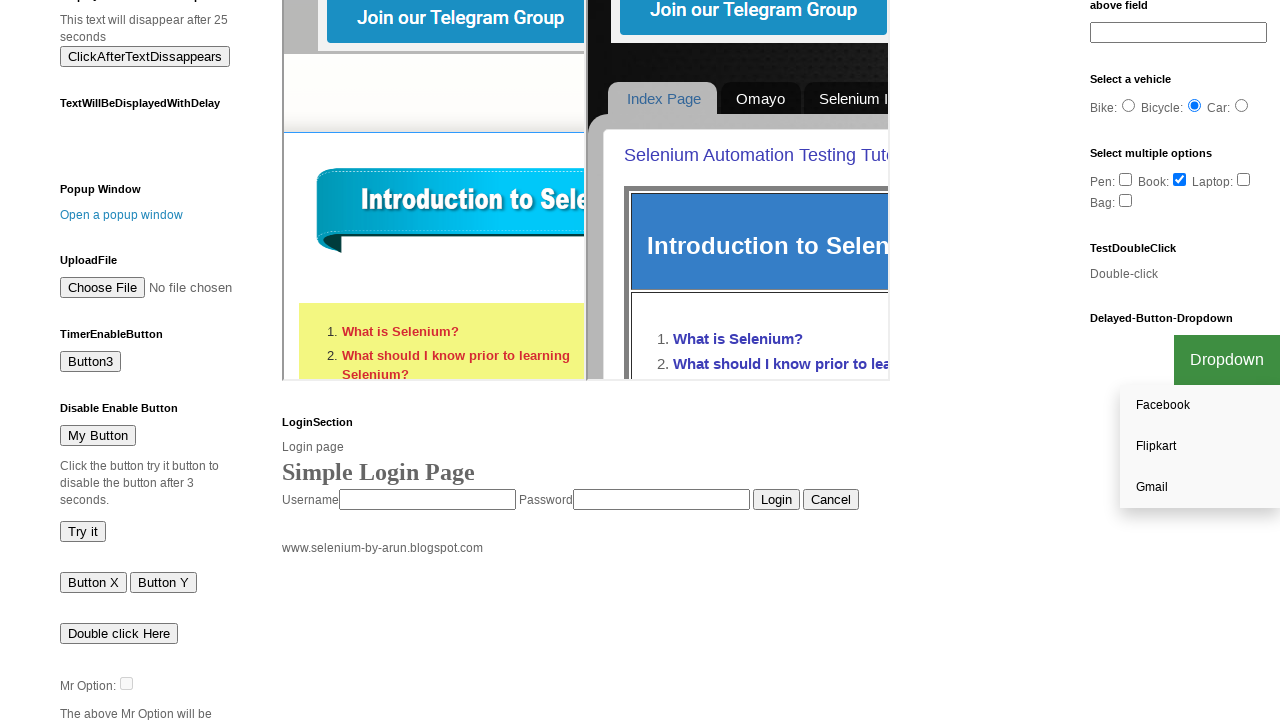

Selected third option from dropdown menu at (1200, 487) on div#myDropdown > a:nth-child(3)
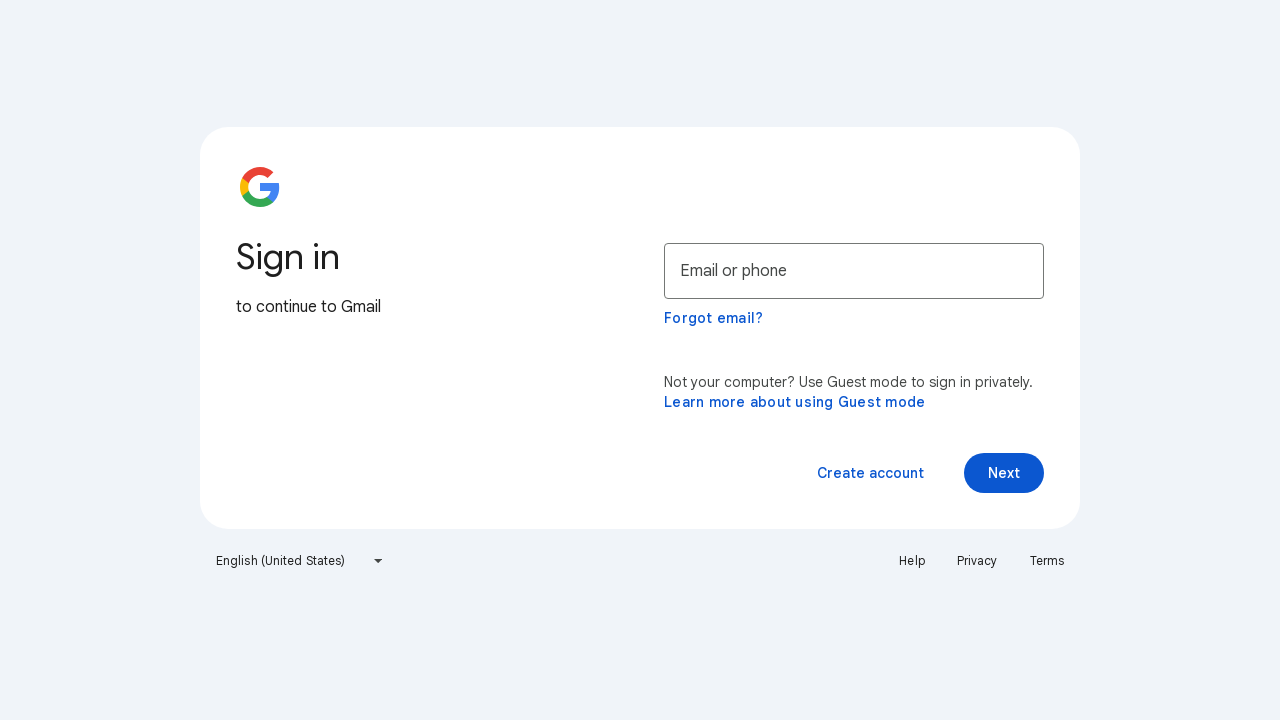

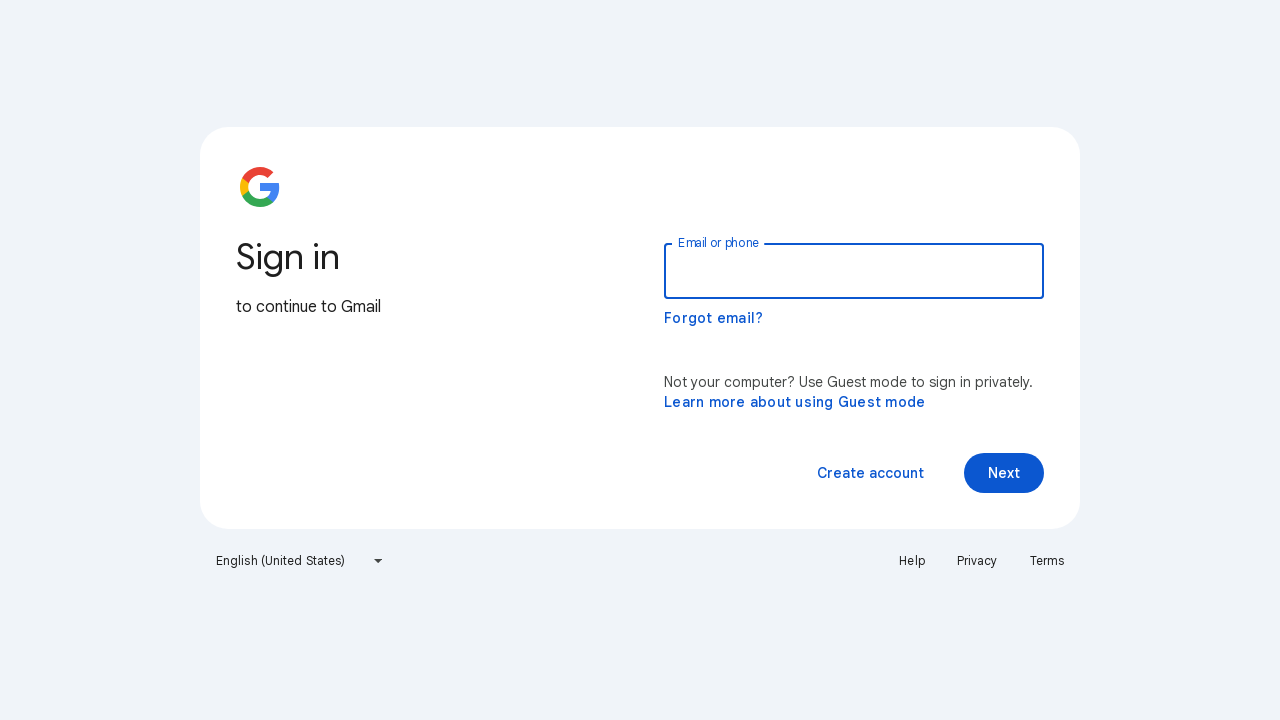